Tests scrolling functionality on a page with a fixed table header, scrolls within the table, sums values in the fourth column, and verifies the total matches the displayed amount

Starting URL: https://www.rahulshettyacademy.com/AutomationPractice

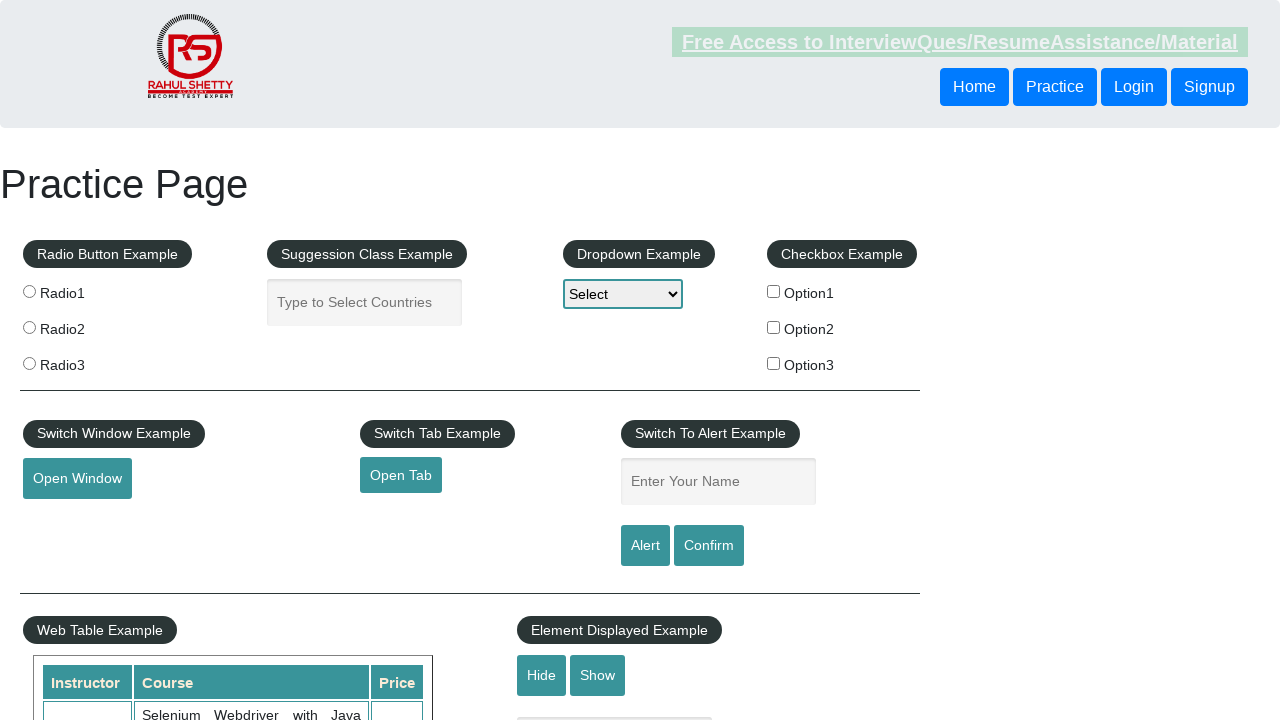

Navigated to Automation Practice page
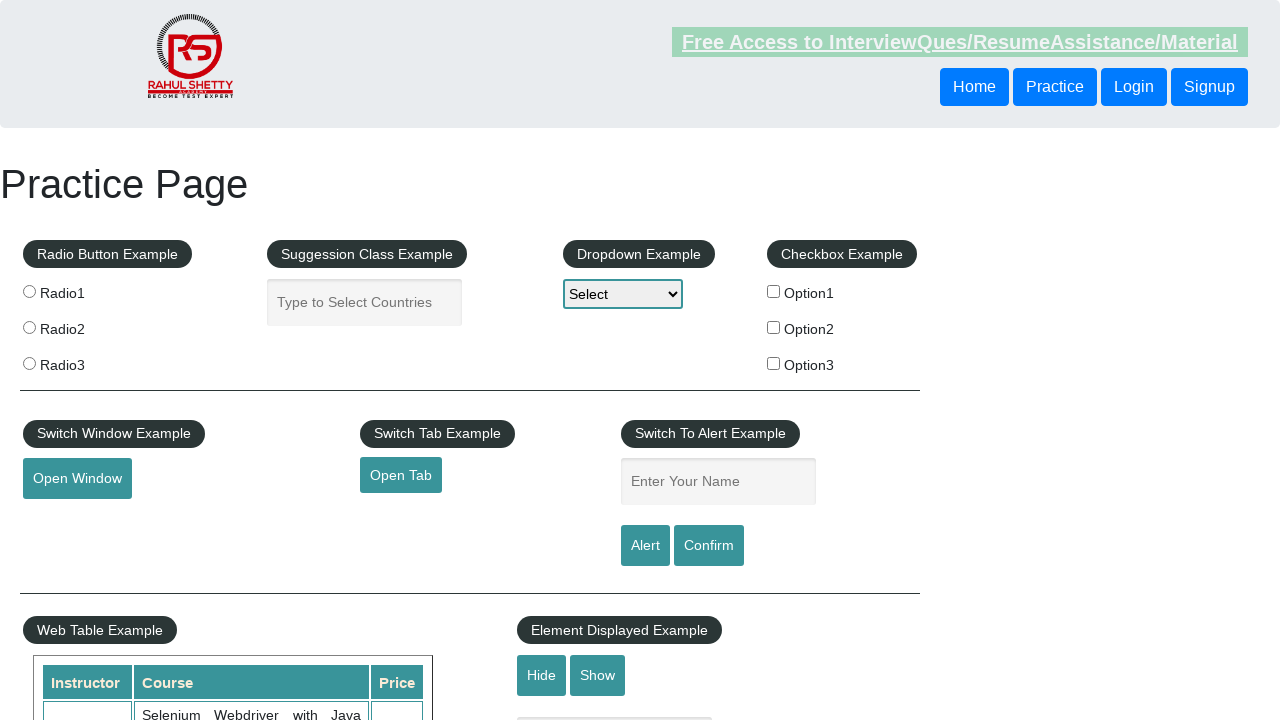

Scrolled main page down by 700 pixels
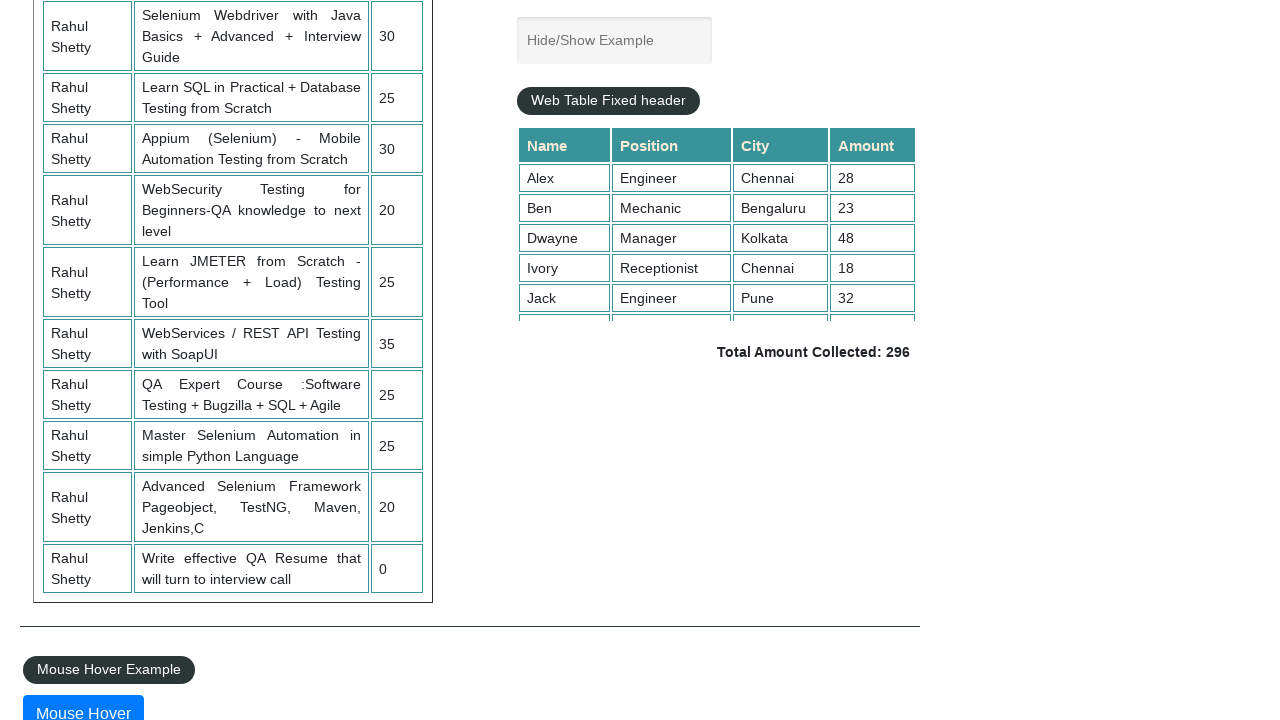

Waited 3 seconds for scroll animation to complete
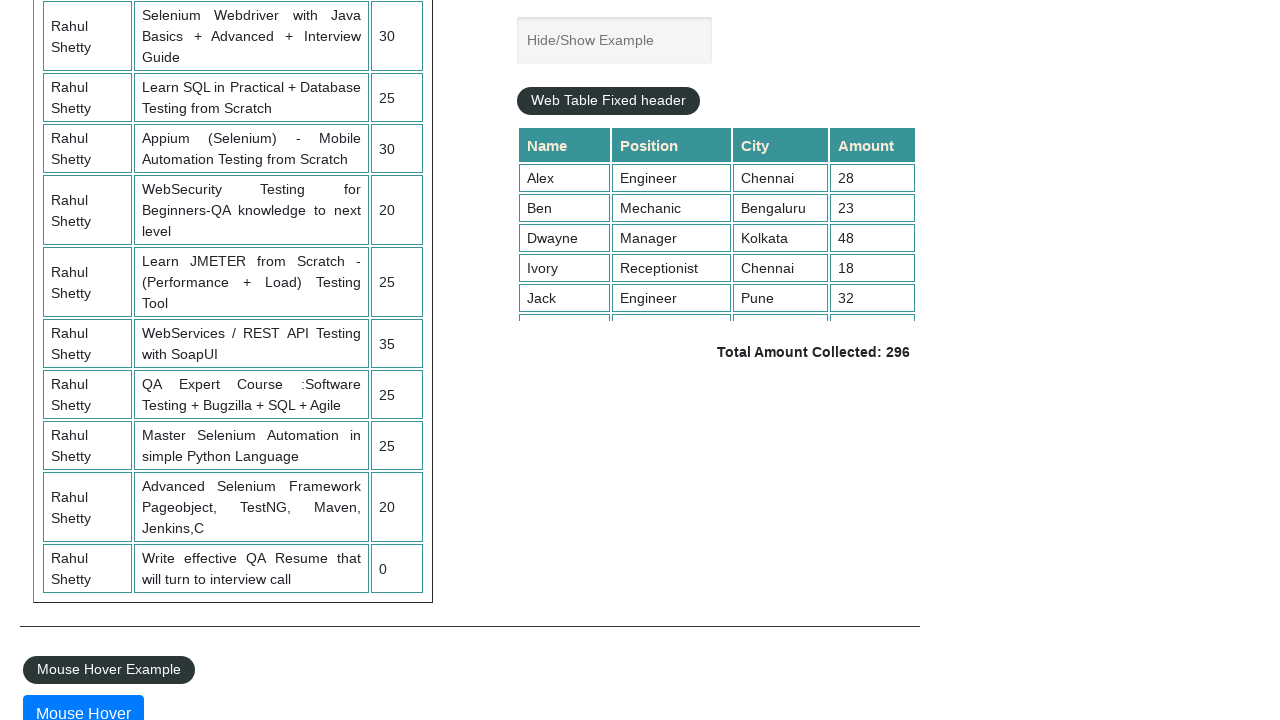

Scrolled within the fixed header table to the bottom
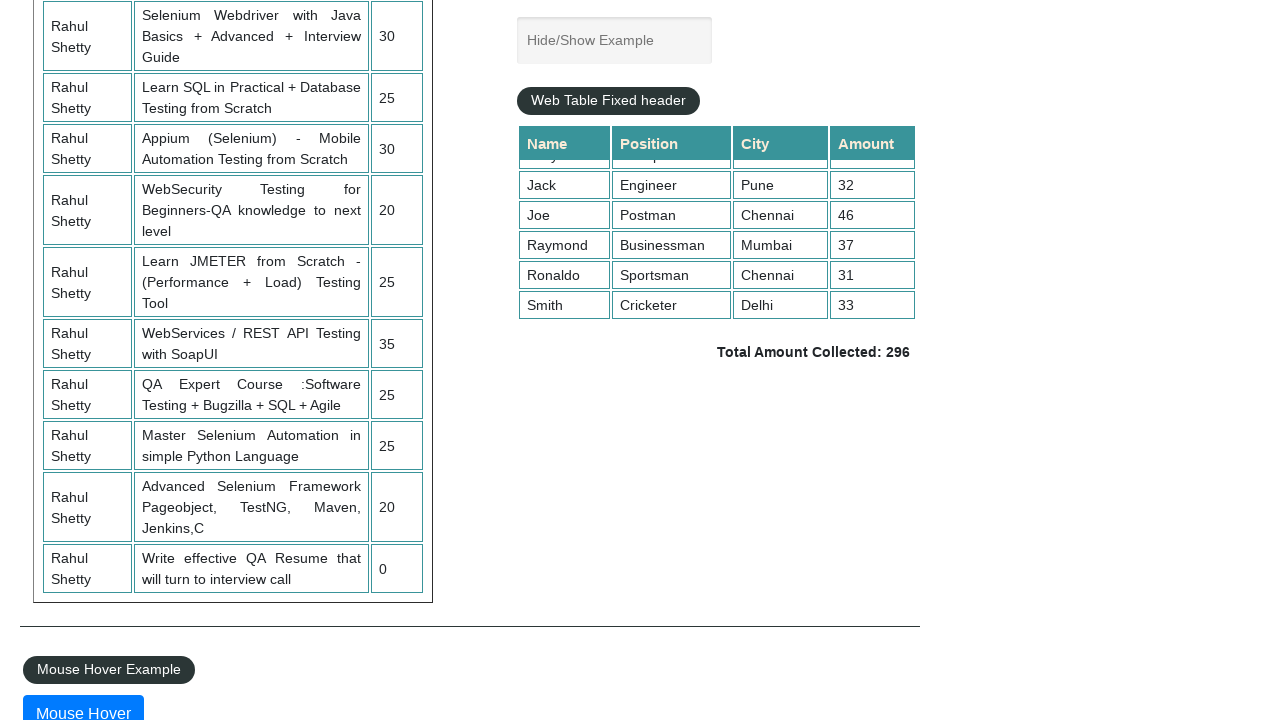

Retrieved all values from the 4th column of the table
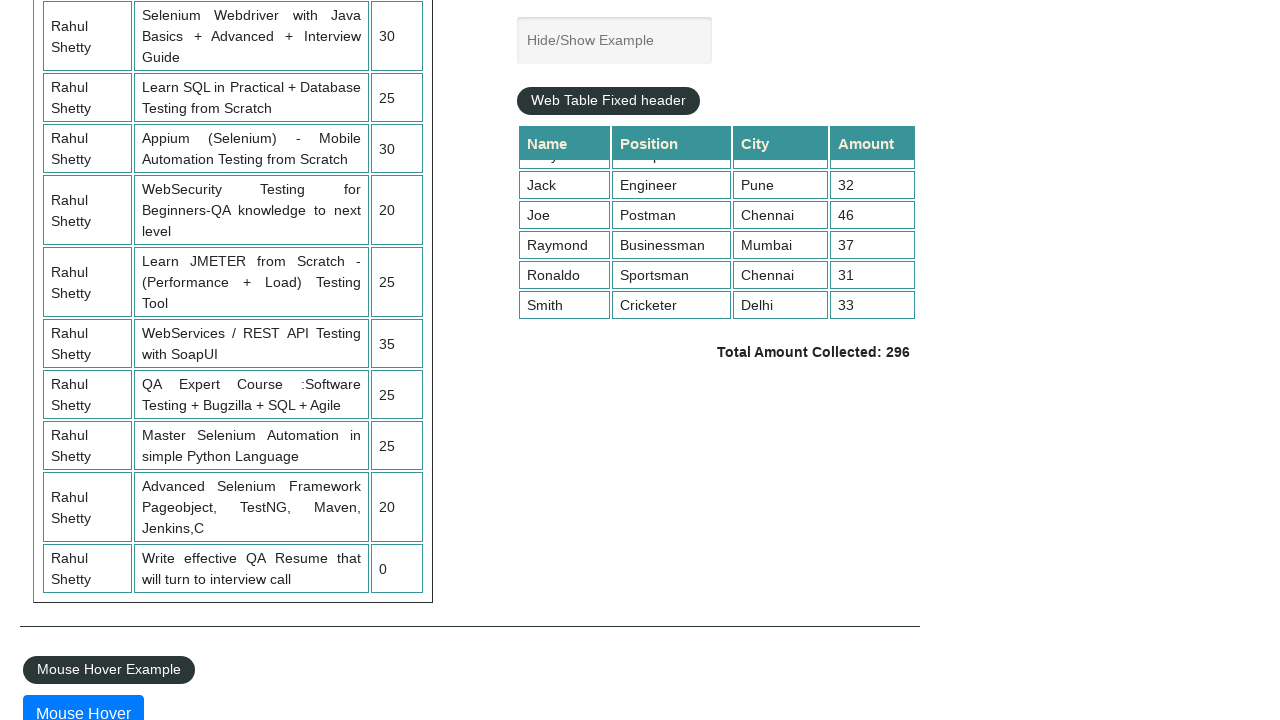

Calculated sum of 4th column values: 296
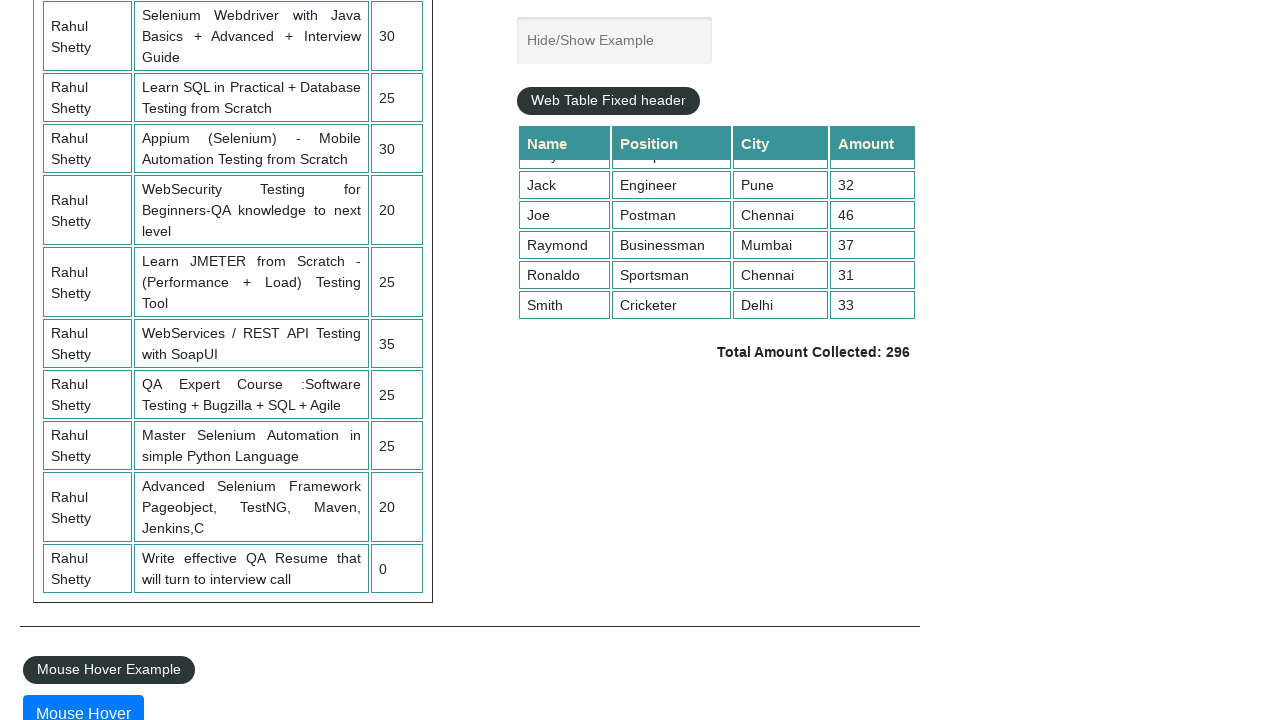

Retrieved displayed total amount from page
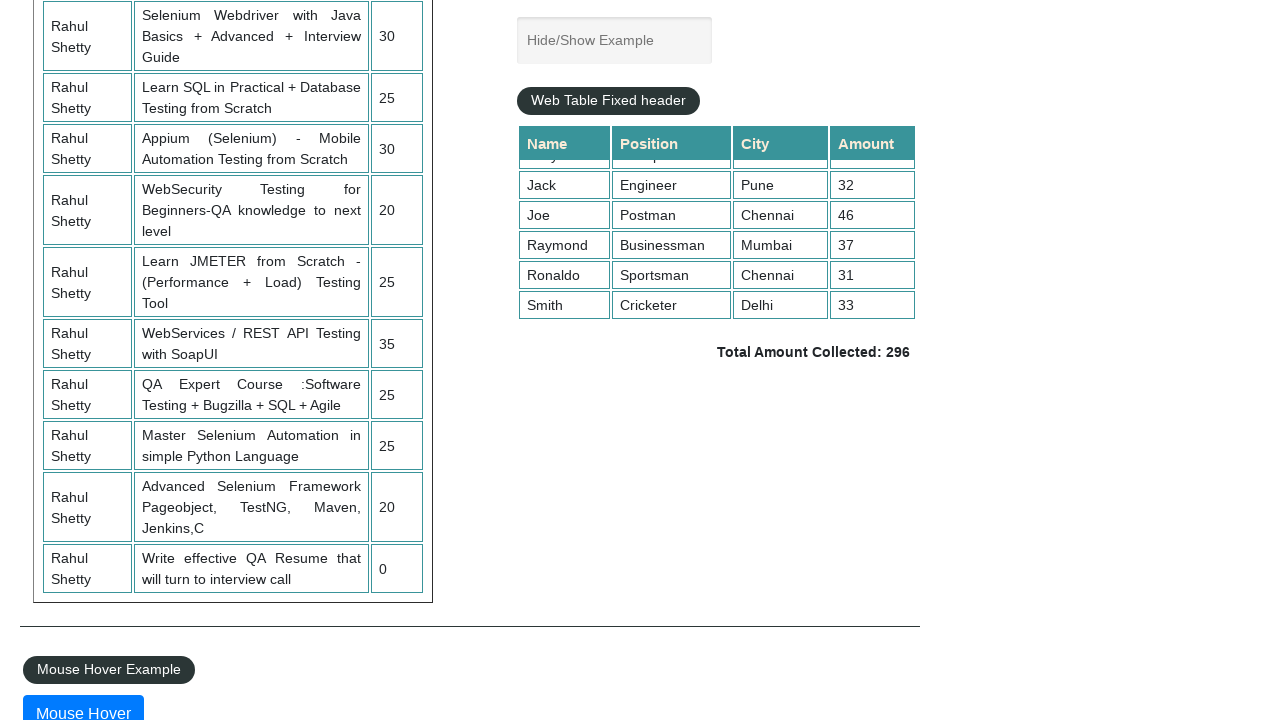

Parsed displayed total amount: 296
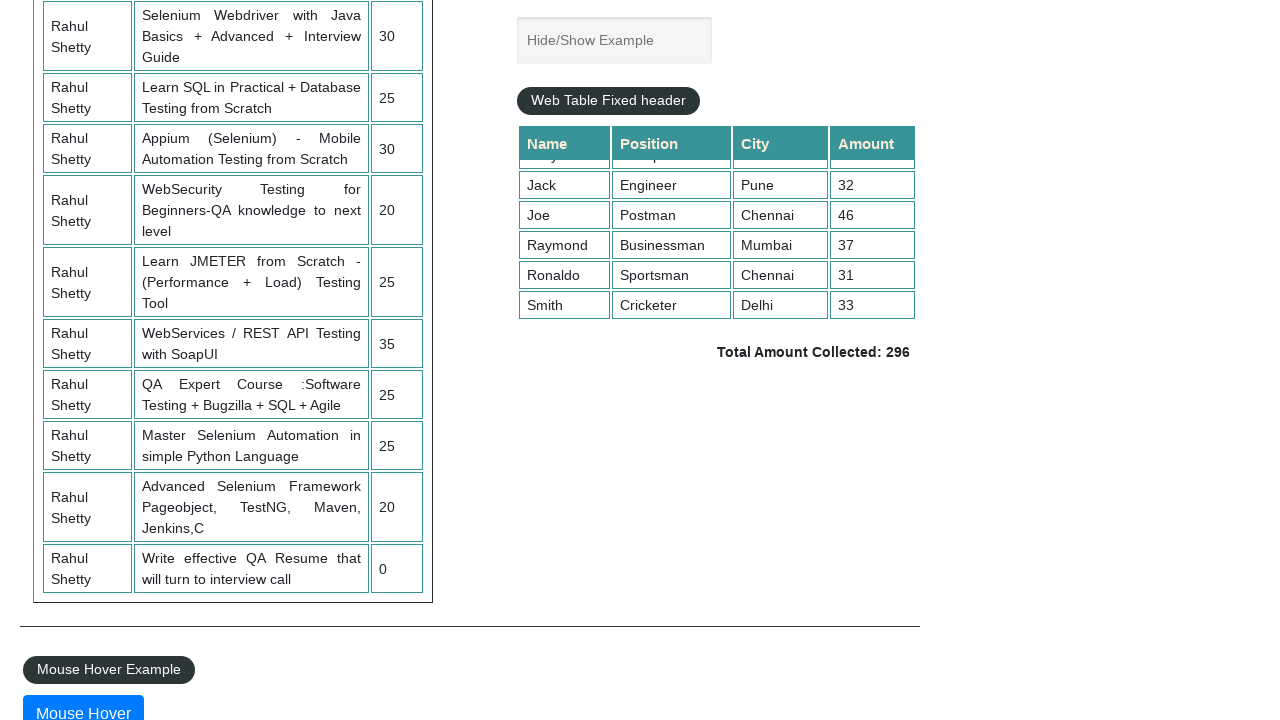

Verified calculated sum (296) matches displayed total (296)
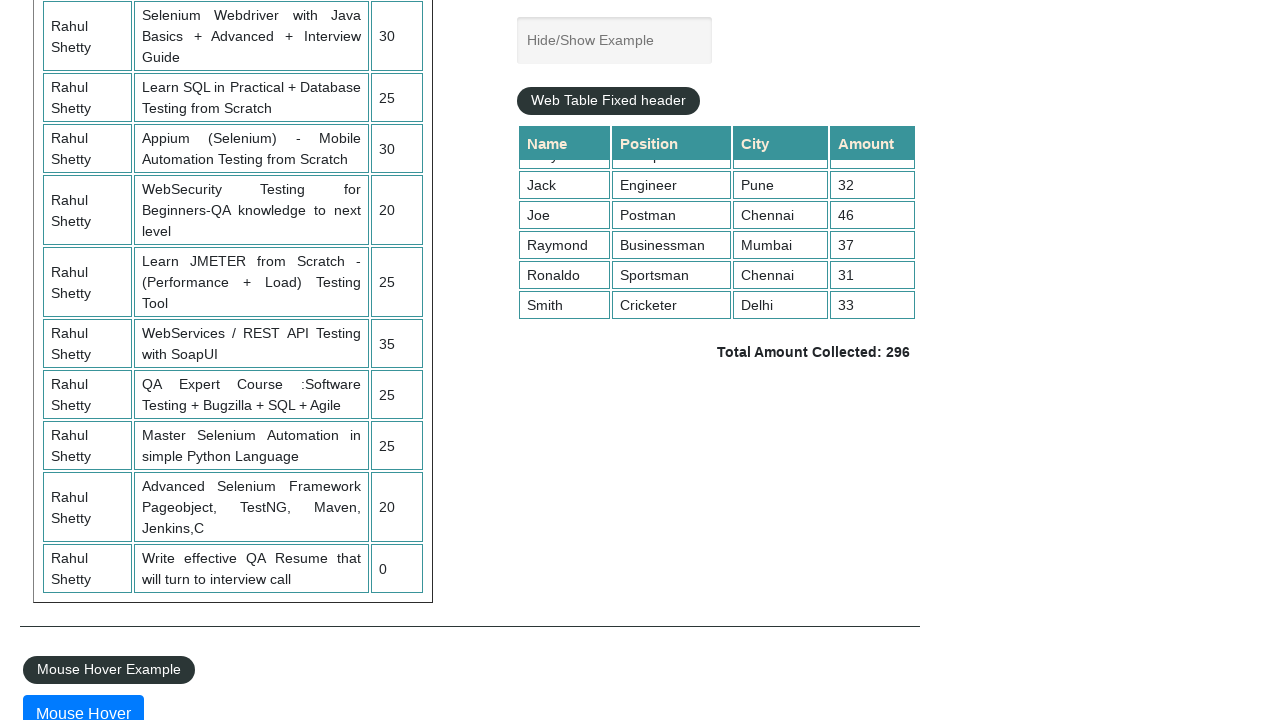

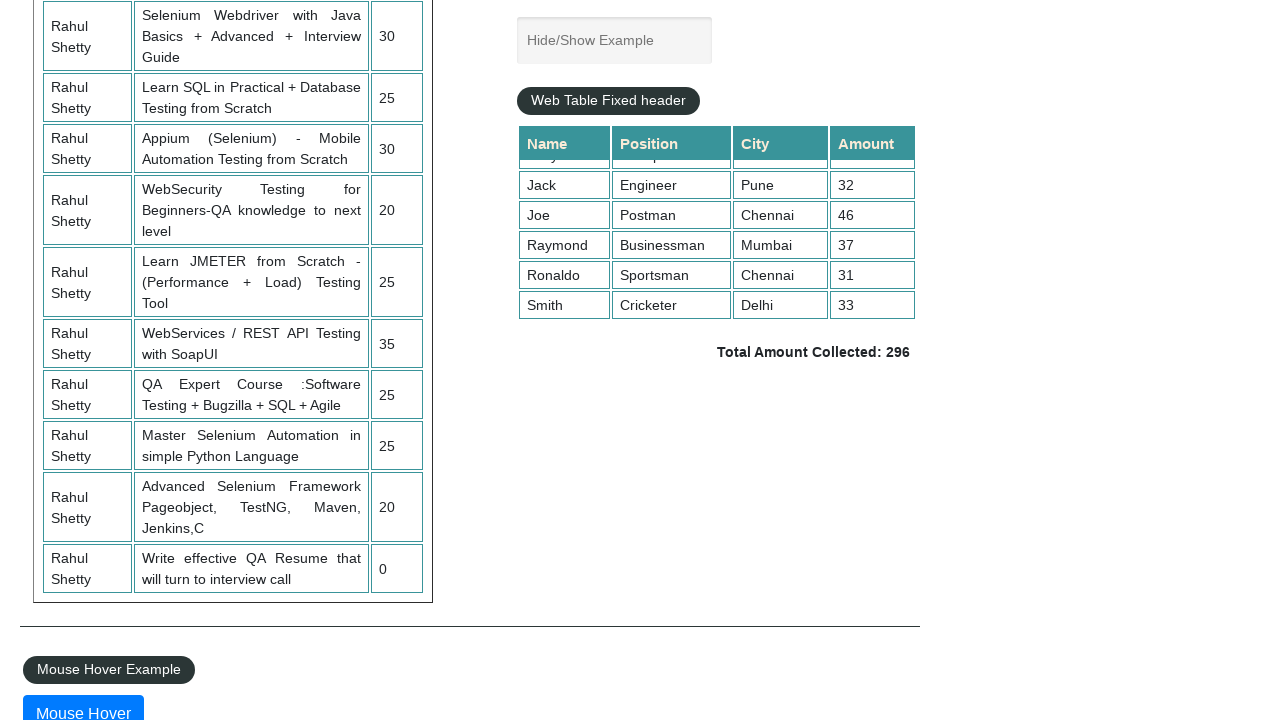